Selects an option from a dropdown by its value attribute.

Starting URL: https://the-internet.herokuapp.com/

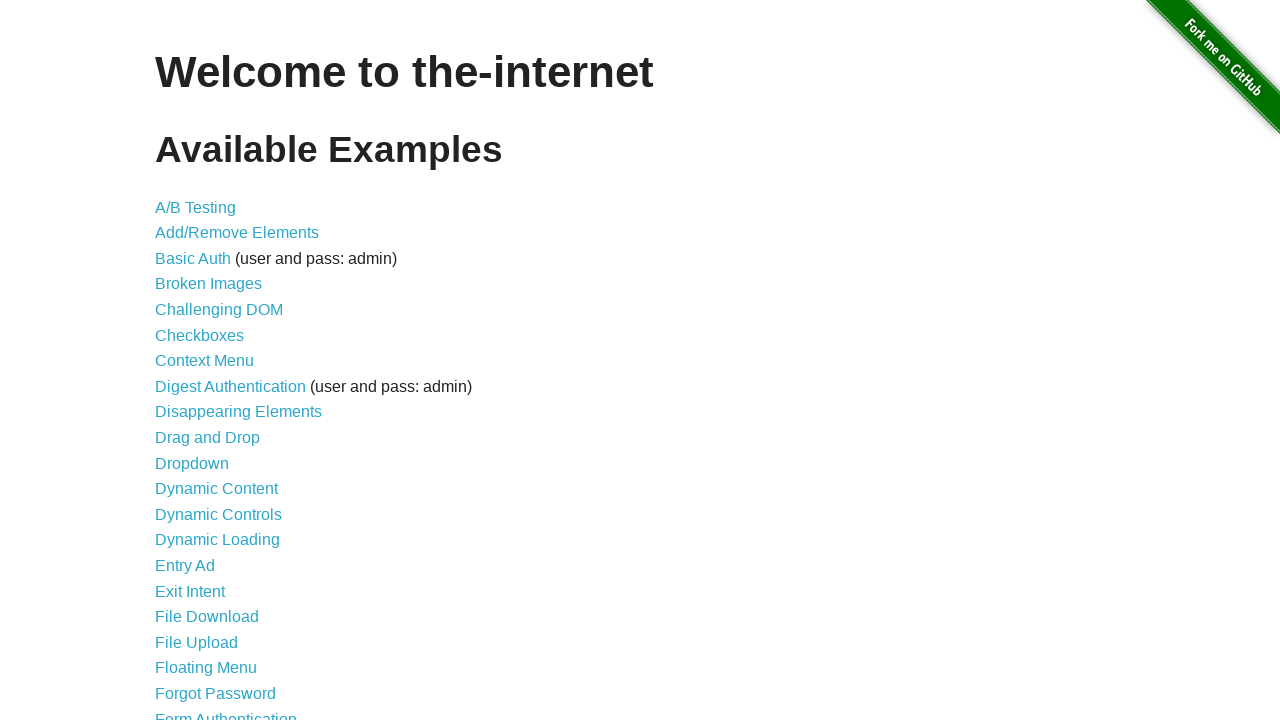

Clicked on dropdown link at (192, 463) on a[href='/dropdown']
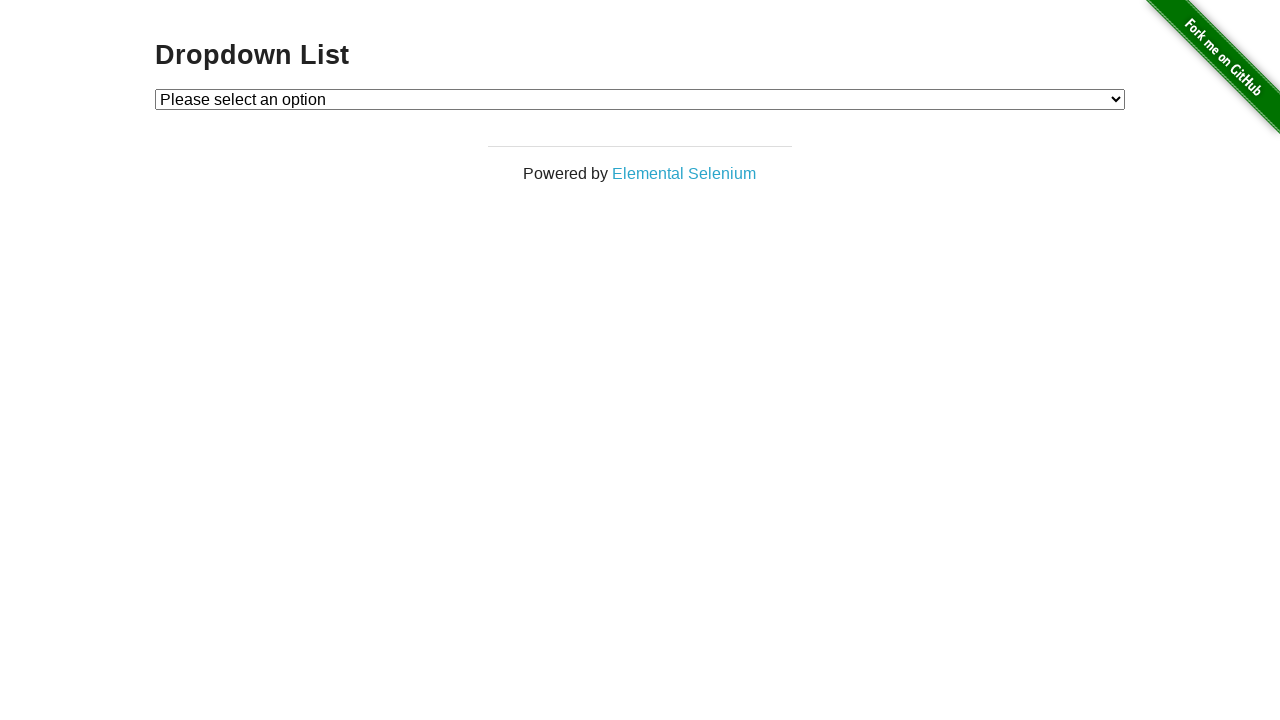

Dropdown element loaded
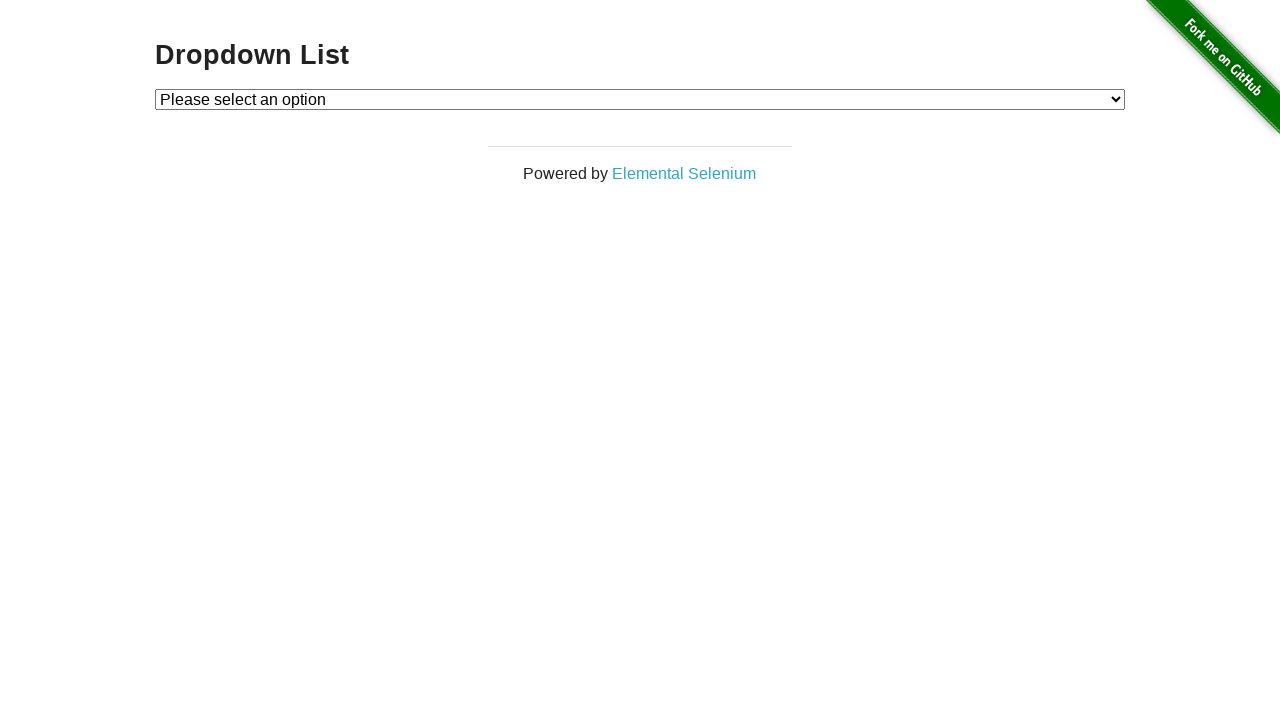

Selected option with value '1' from dropdown on #dropdown
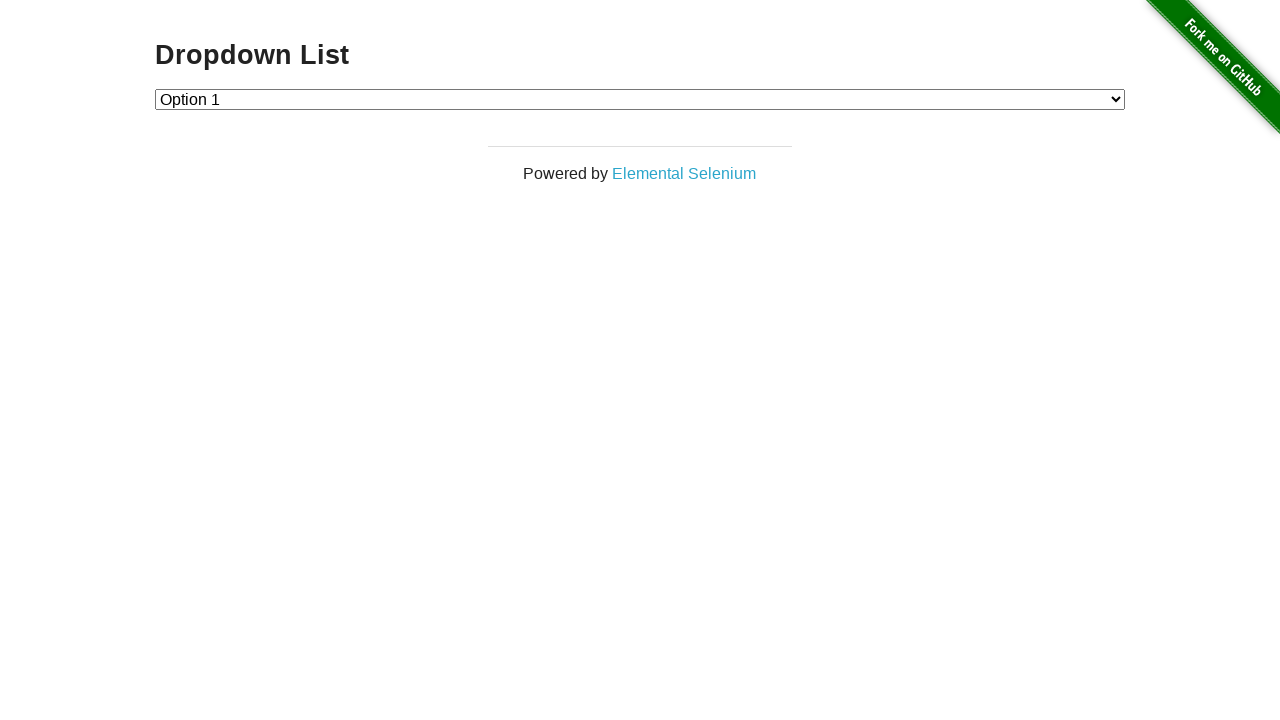

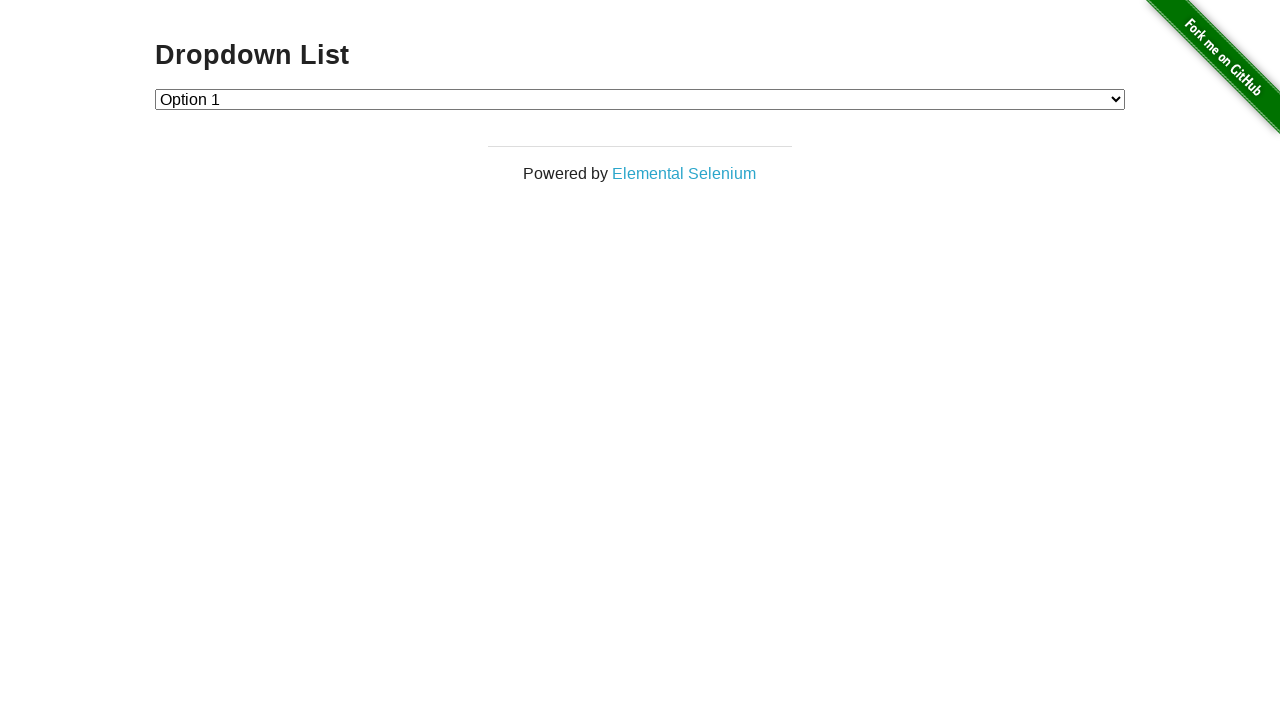